Navigates between stock market gainers and losers pages, scrolling through the data tables to verify content is displayed

Starting URL: http://money.rediff.com/losers/bse/daily

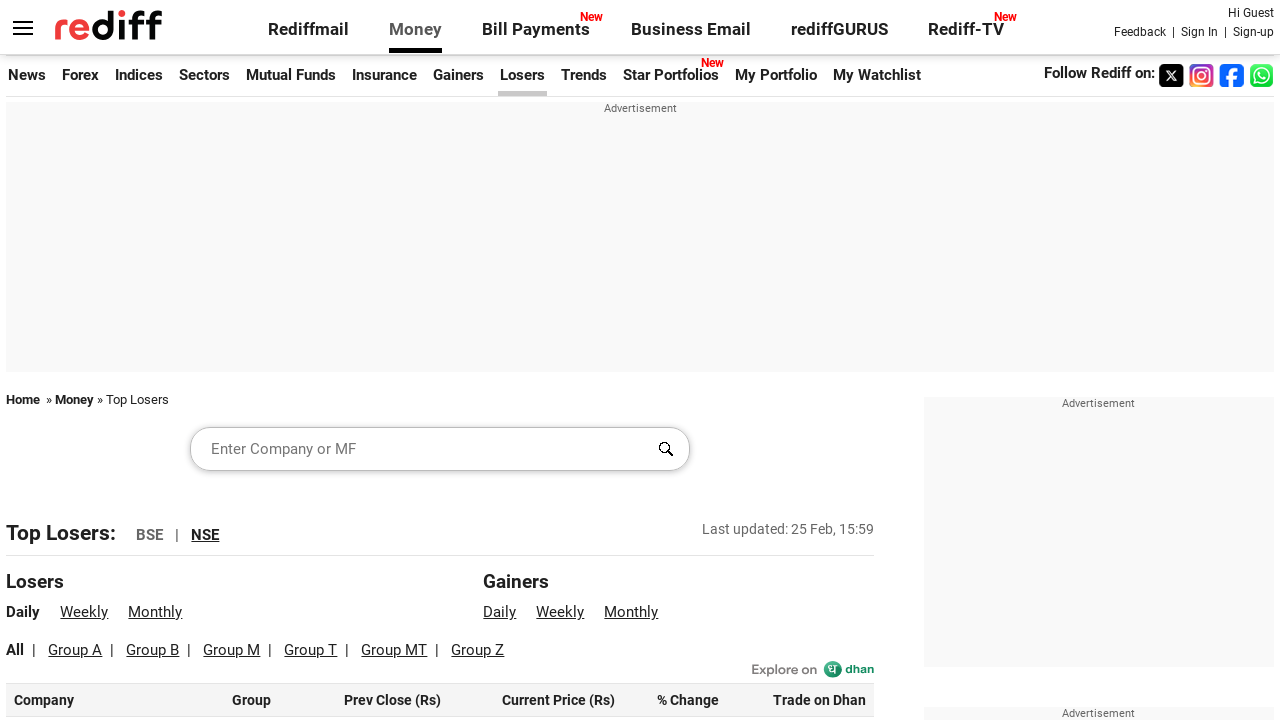

Clicked on Gainers link to navigate to gainers page at (459, 75) on a:text('Gainers')
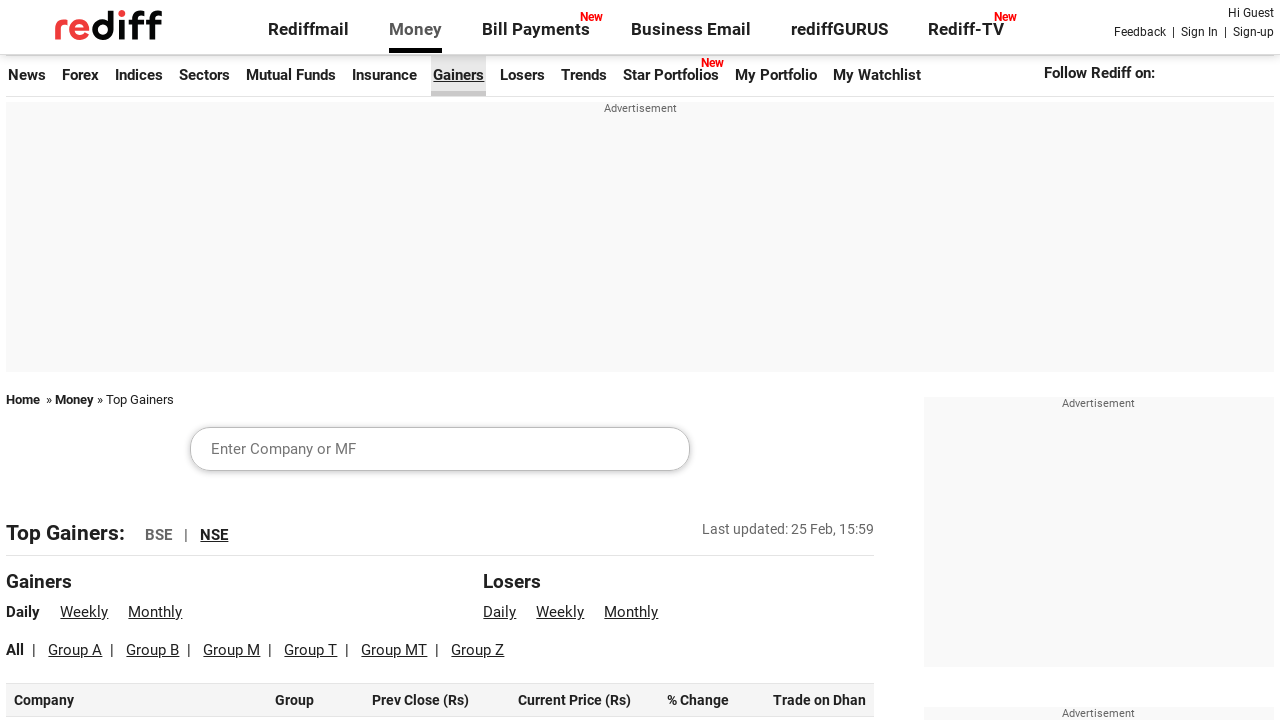

Scrolled down page (scroll 1/15) to load gainers content
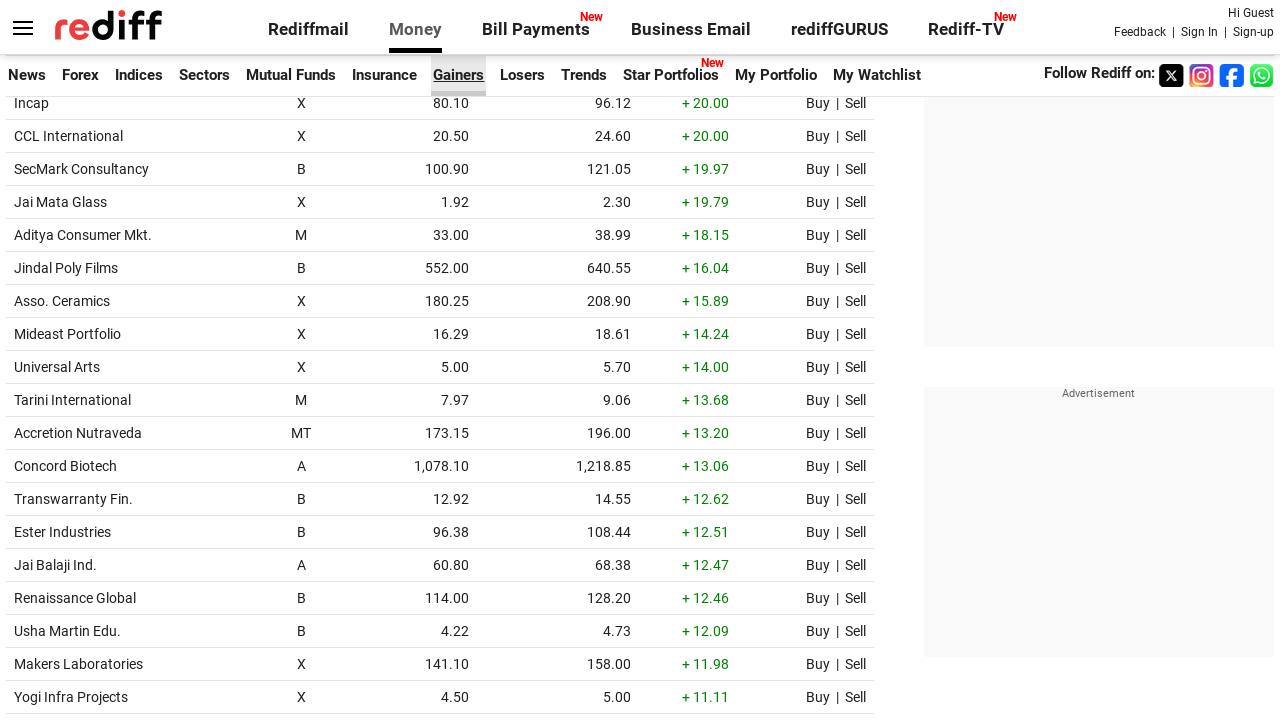

Scrolled down page (scroll 2/15) to load gainers content
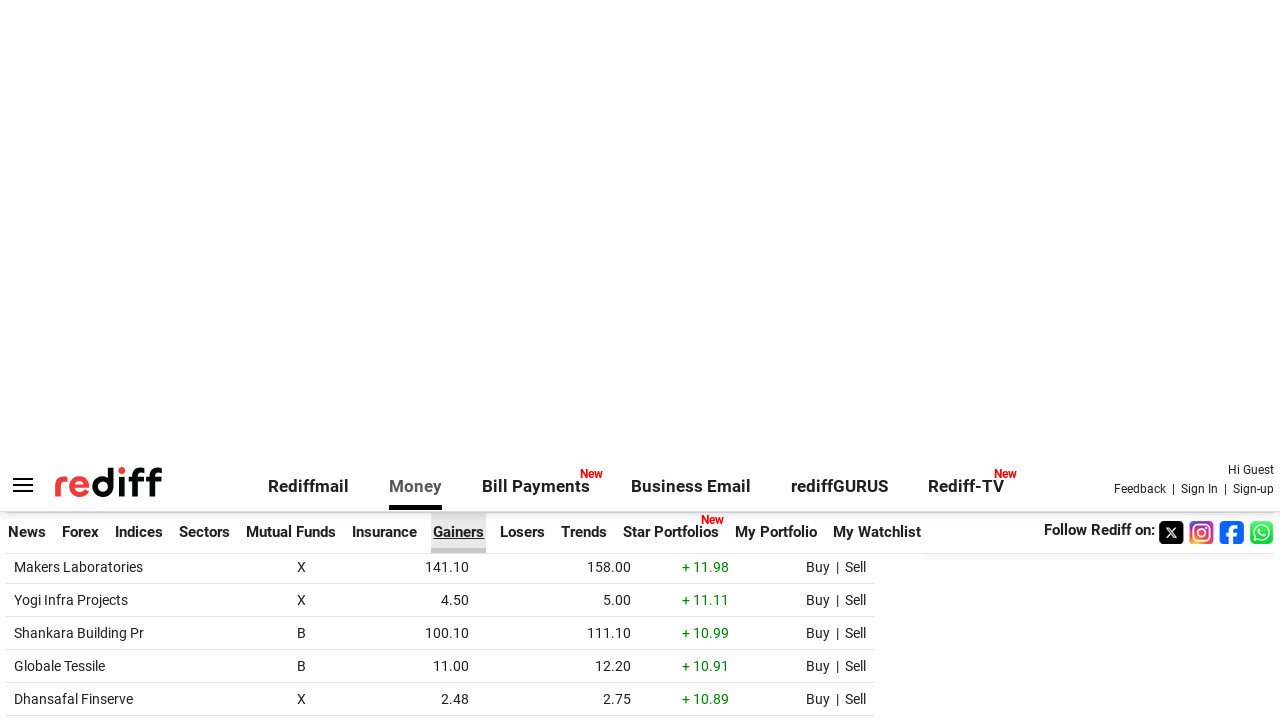

Scrolled down page (scroll 3/15) to load gainers content
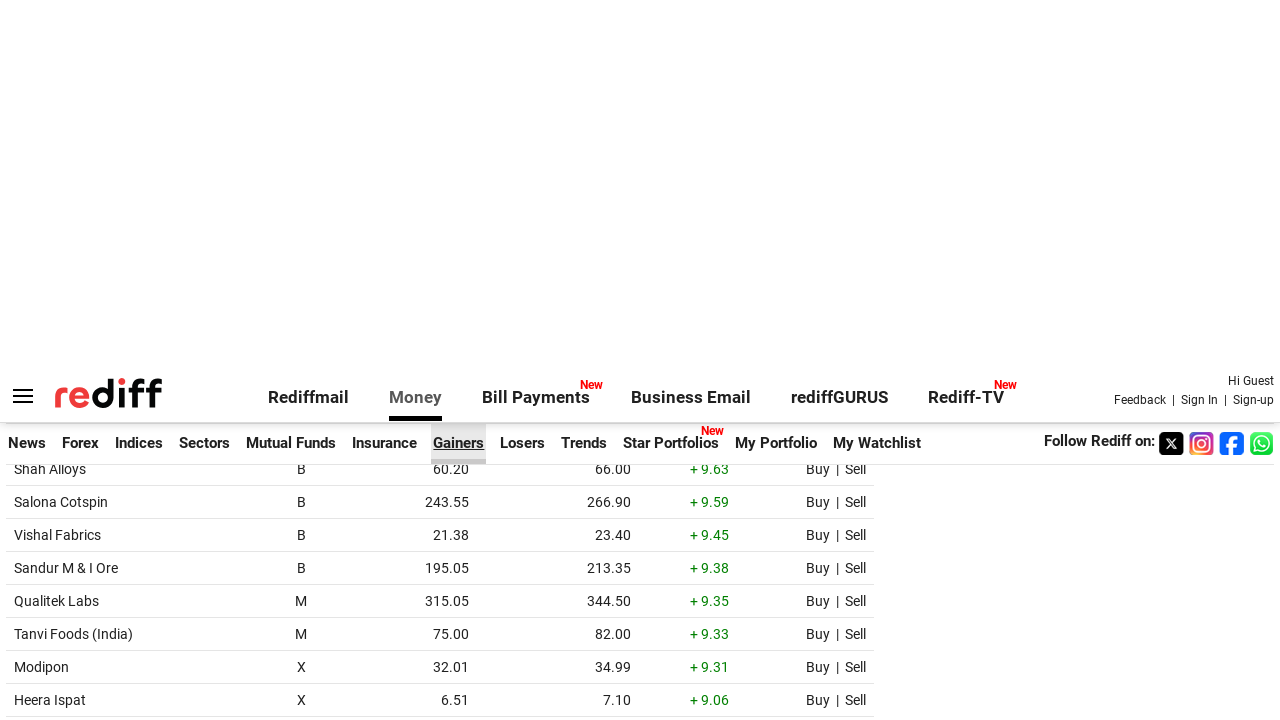

Scrolled down page (scroll 4/15) to load gainers content
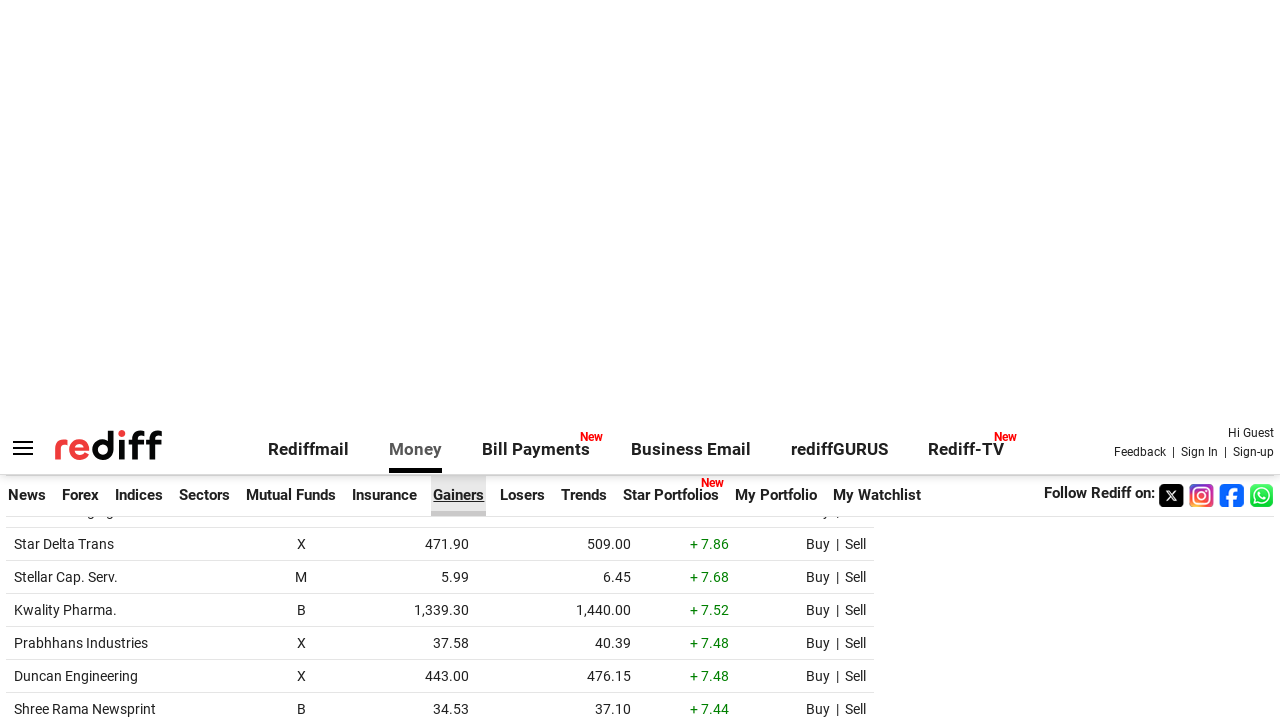

Scrolled down page (scroll 5/15) to load gainers content
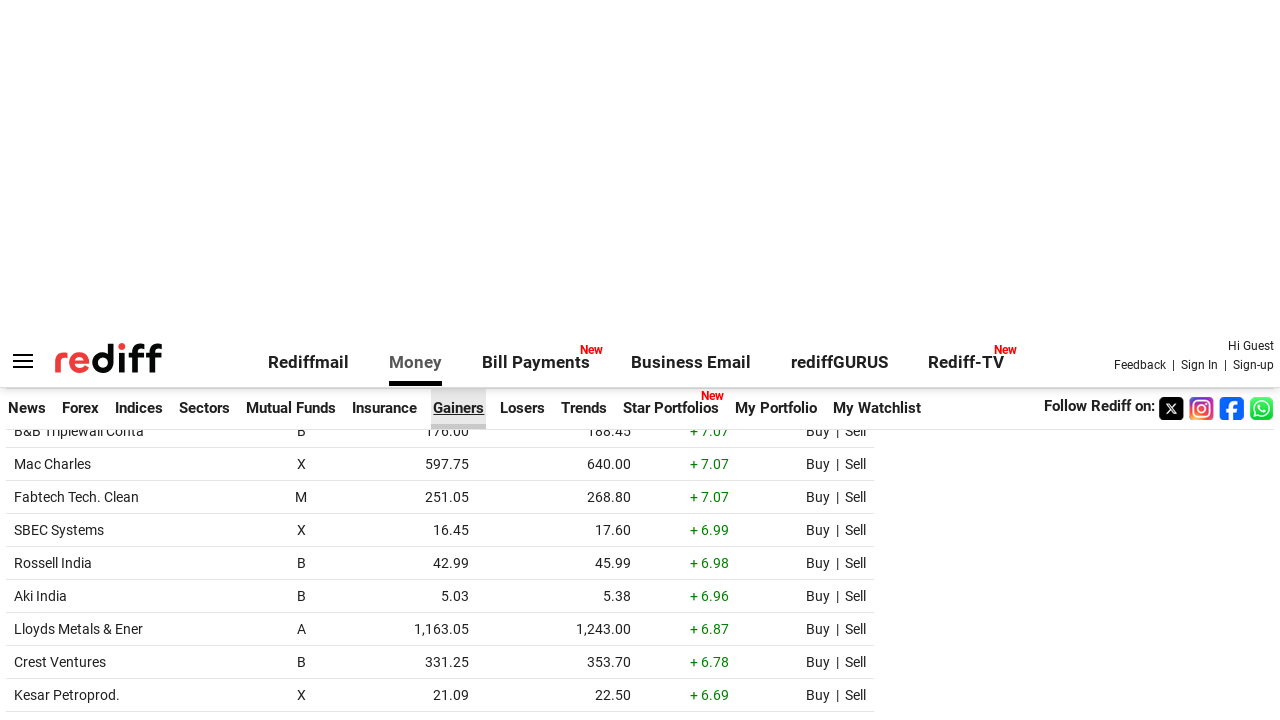

Scrolled down page (scroll 6/15) to load gainers content
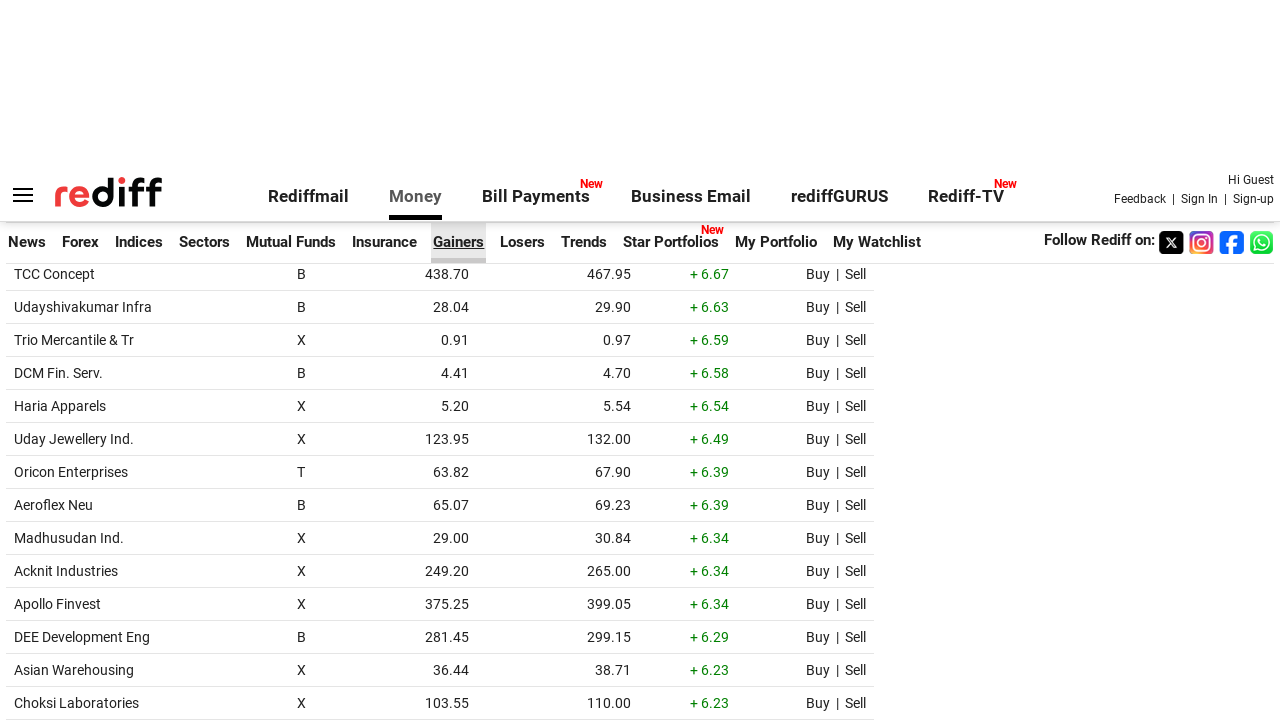

Scrolled down page (scroll 7/15) to load gainers content
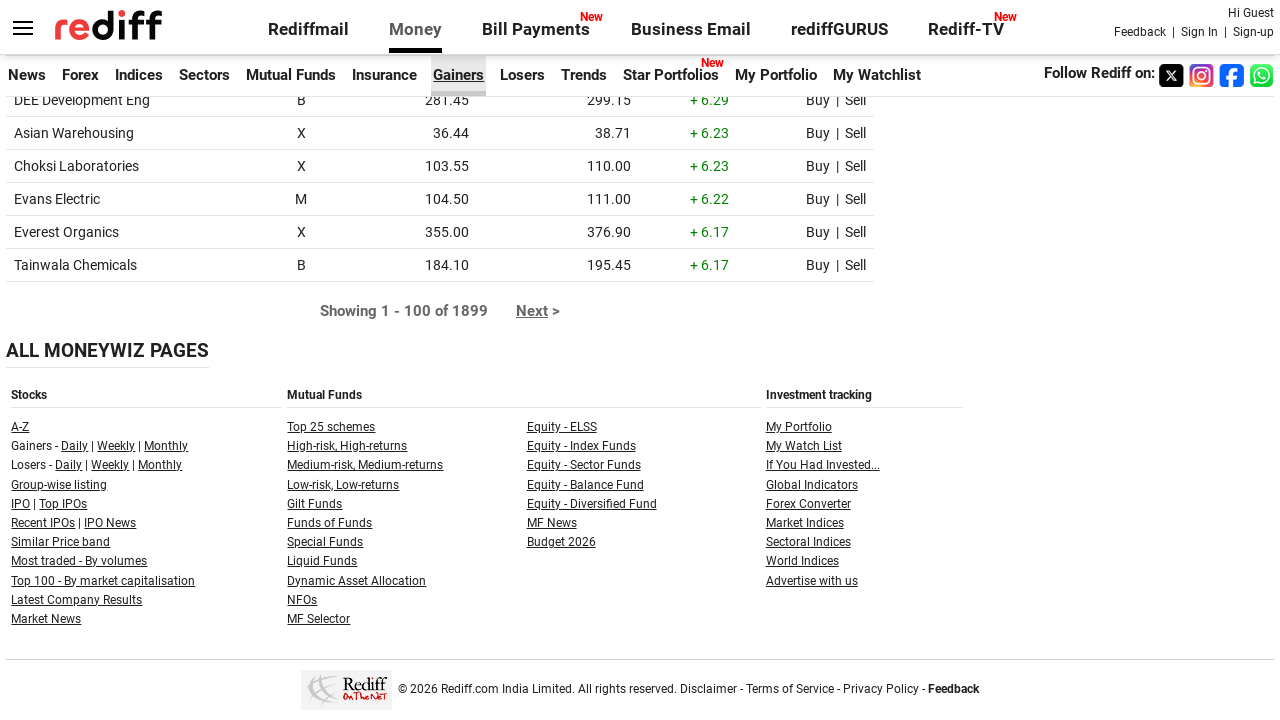

Scrolled down page (scroll 8/15) to load gainers content
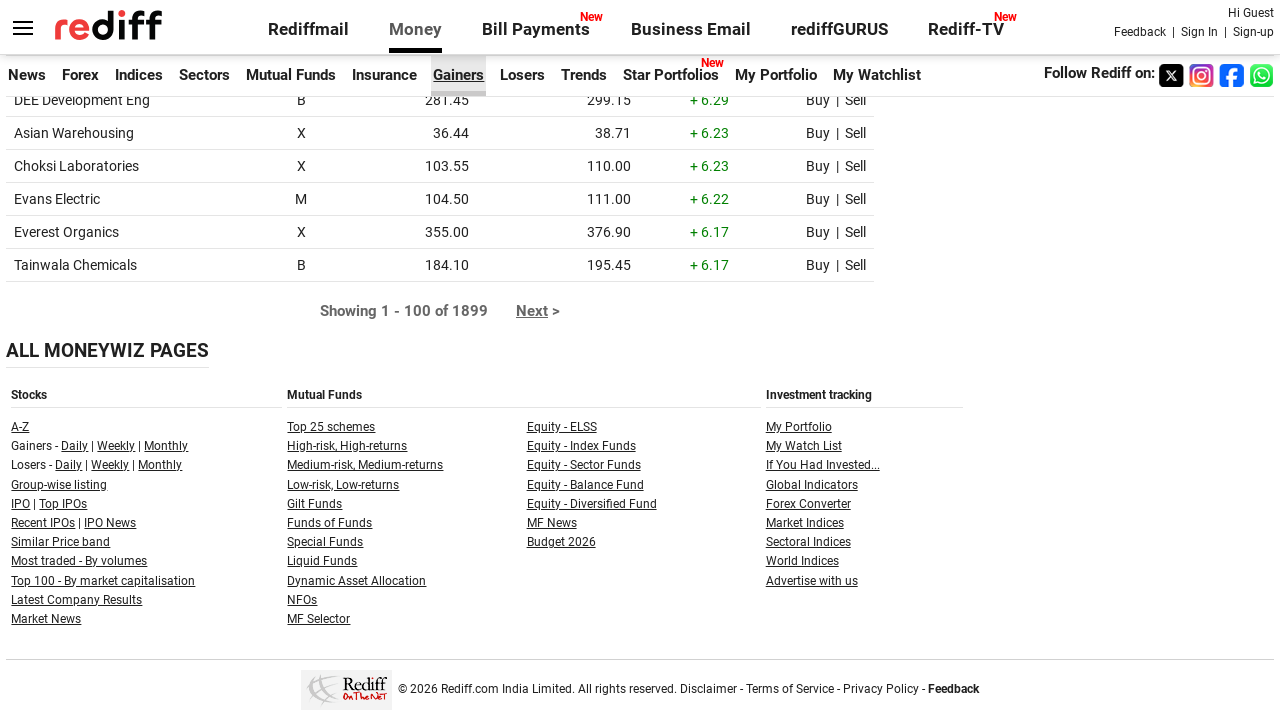

Scrolled down page (scroll 9/15) to load gainers content
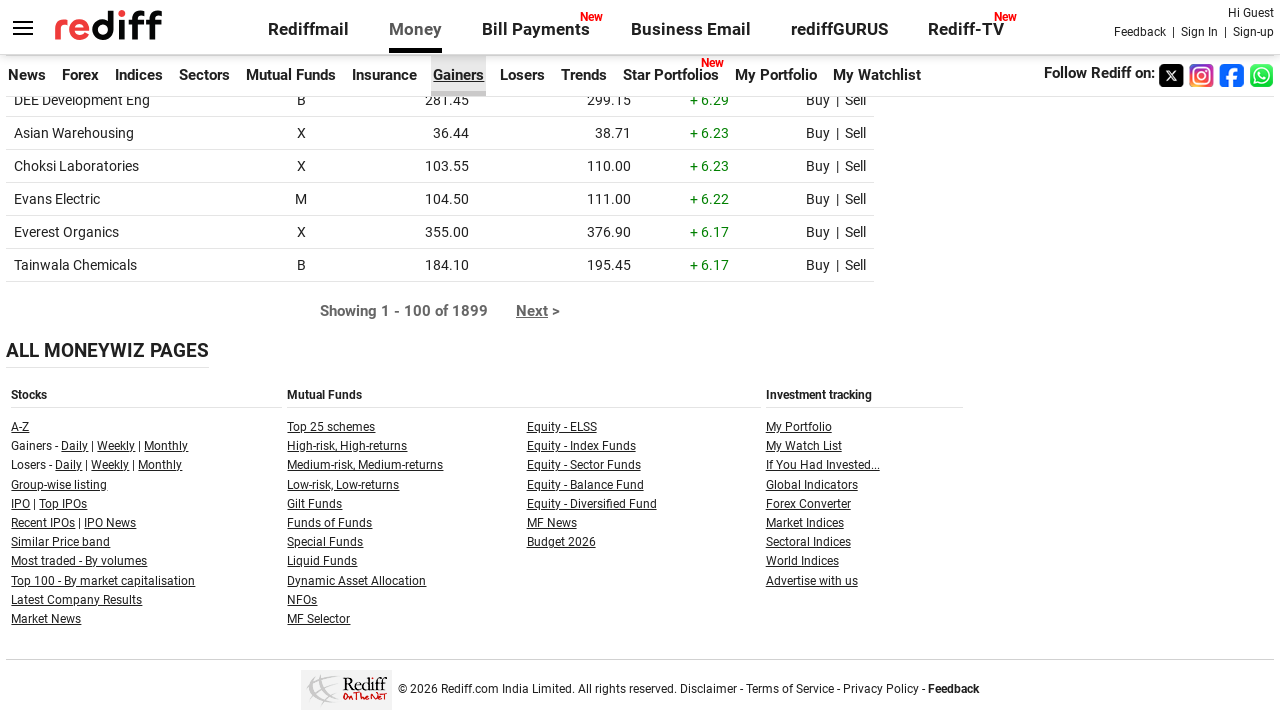

Scrolled down page (scroll 10/15) to load gainers content
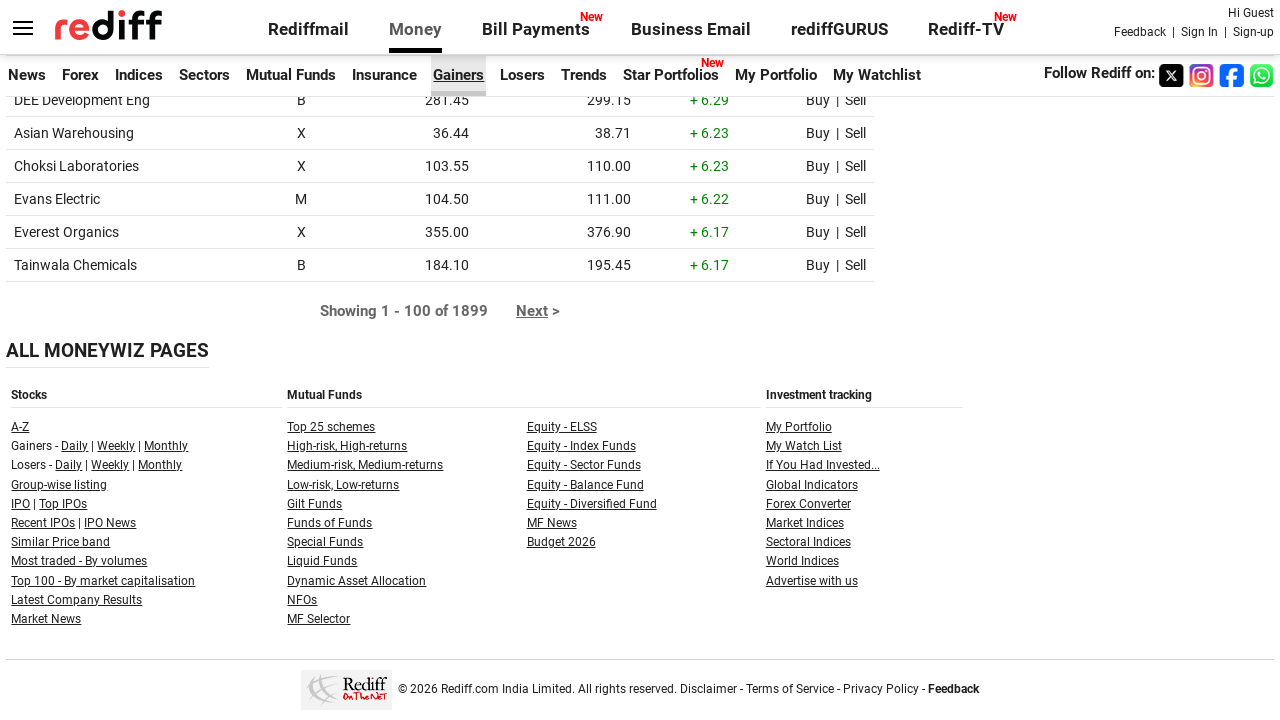

Scrolled down page (scroll 11/15) to load gainers content
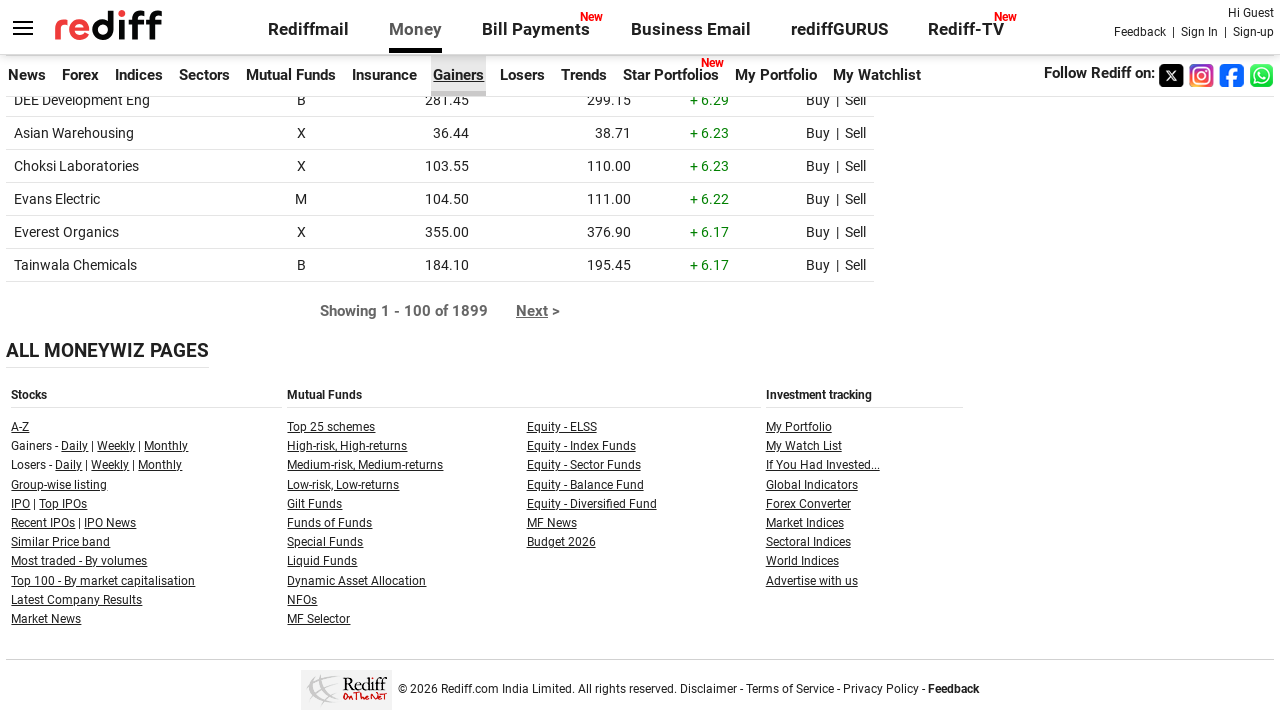

Scrolled down page (scroll 12/15) to load gainers content
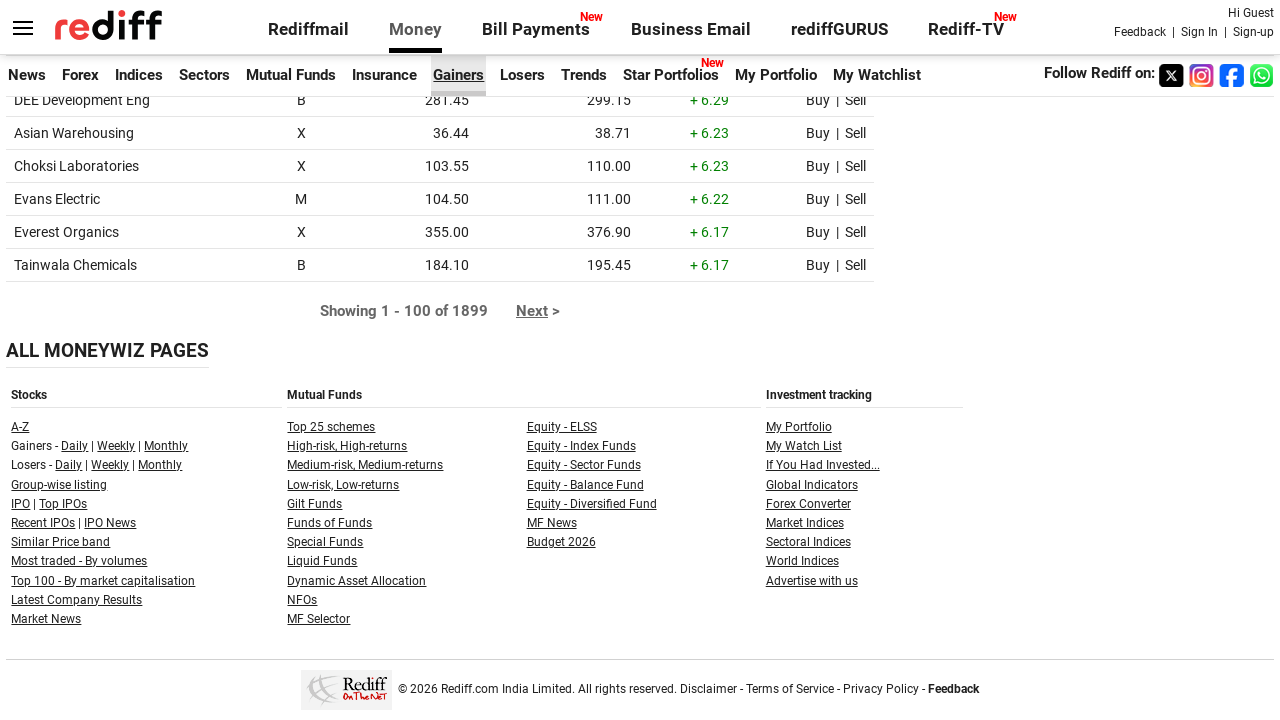

Scrolled down page (scroll 13/15) to load gainers content
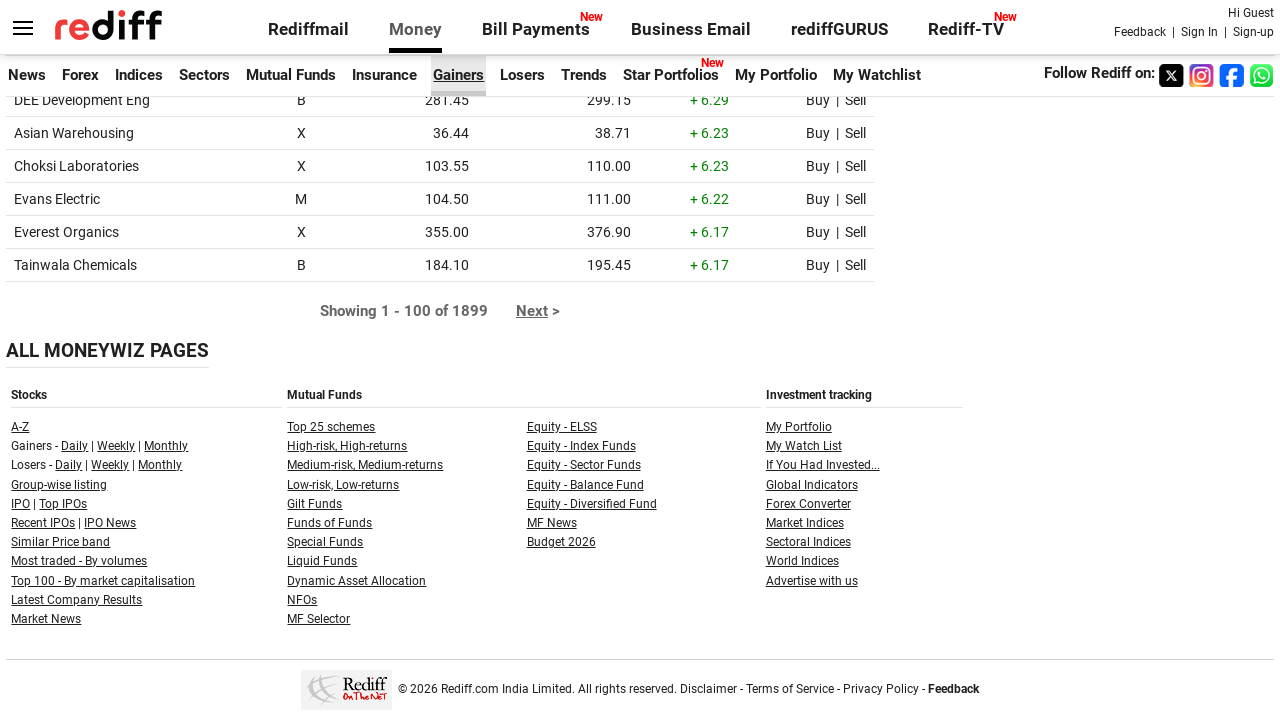

Scrolled down page (scroll 14/15) to load gainers content
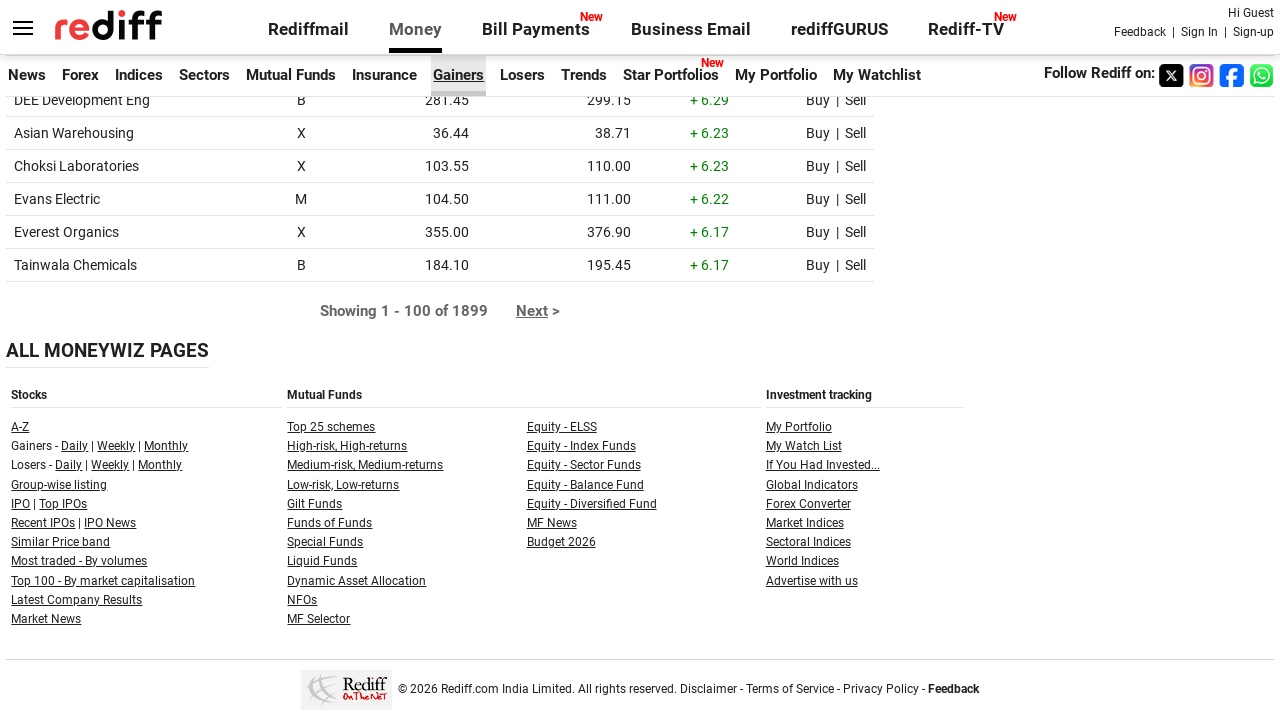

Scrolled down page (scroll 15/15) to load gainers content
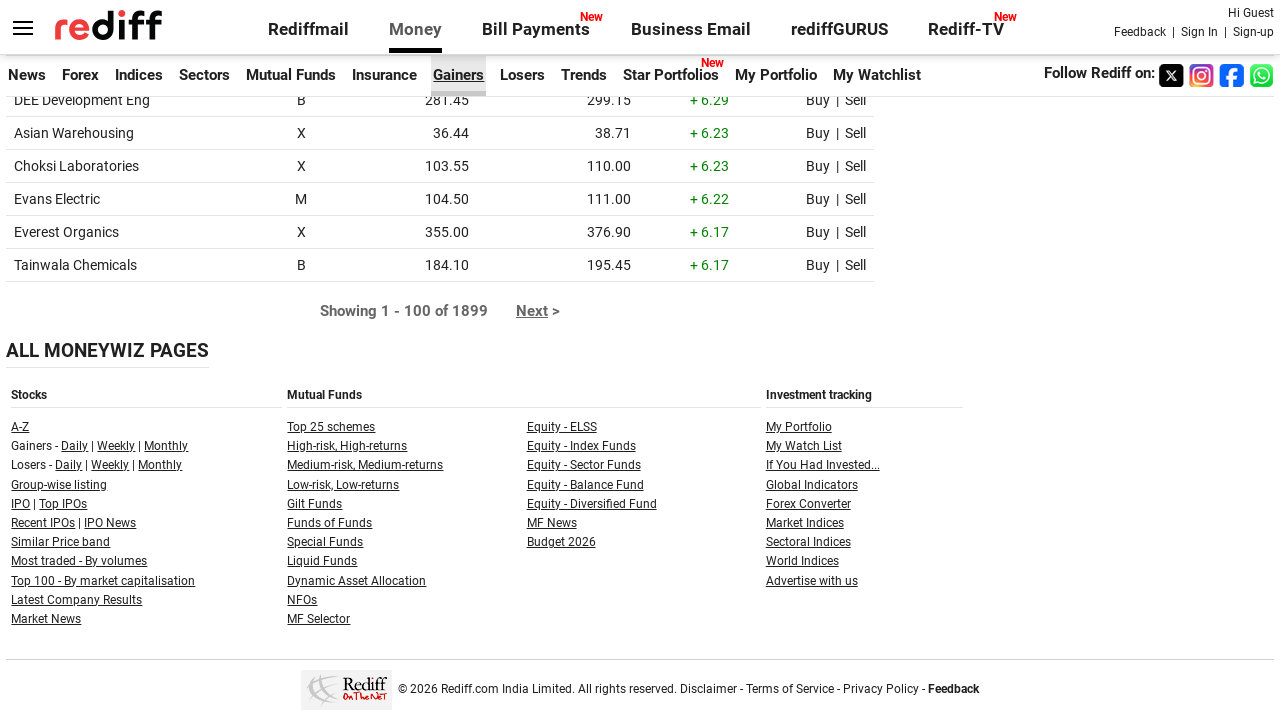

Gainers data table loaded and visible
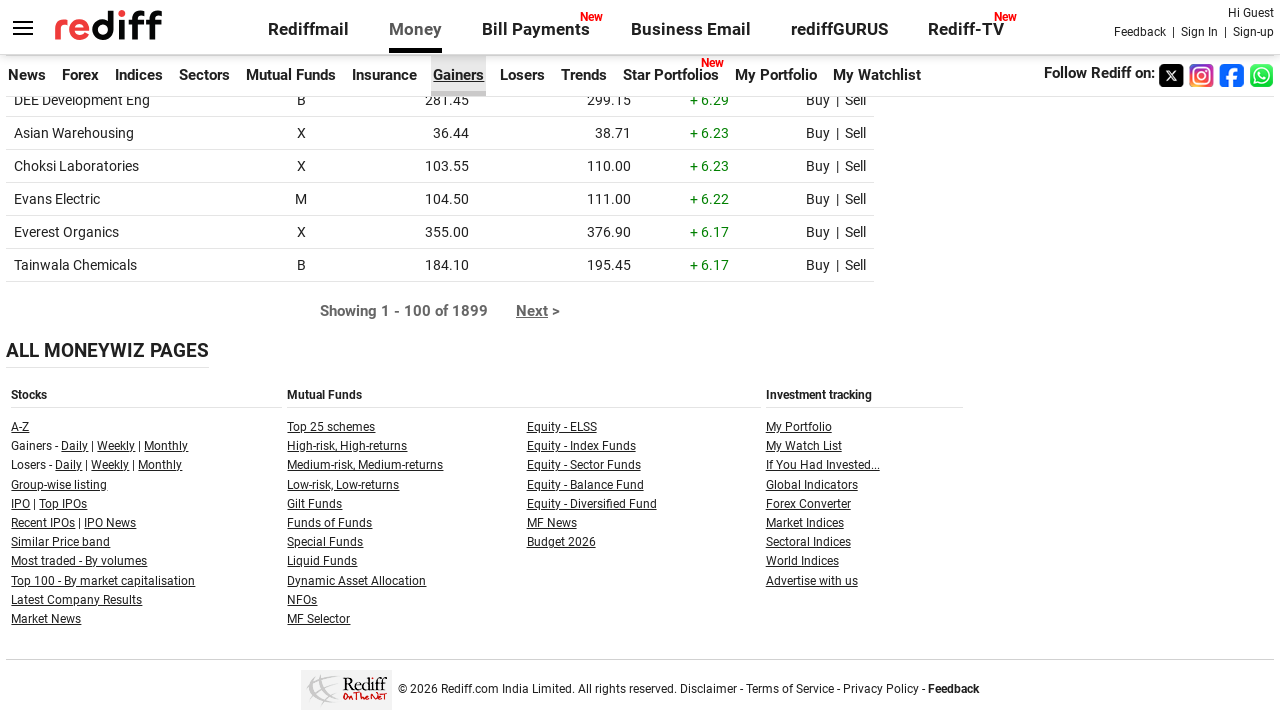

Clicked on Losers link to navigate to losers page at (523, 75) on a:text('Losers')
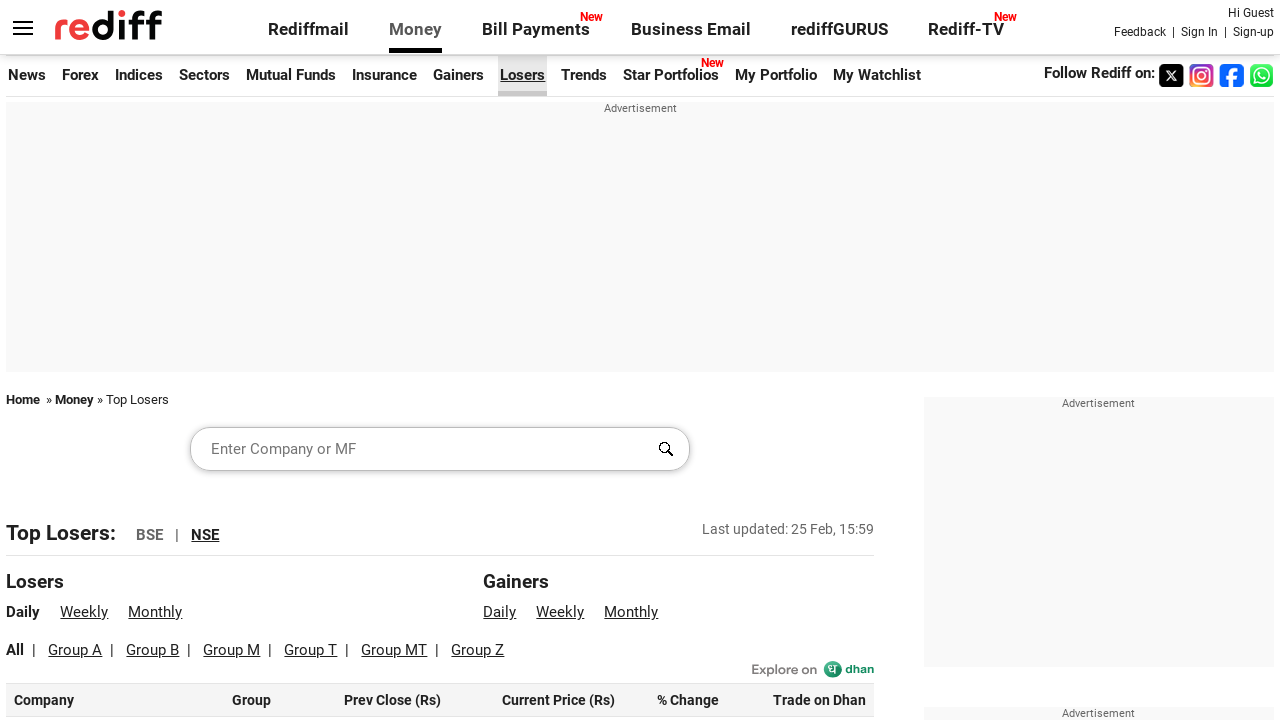

Scrolled down page (scroll 1/15) to load losers content
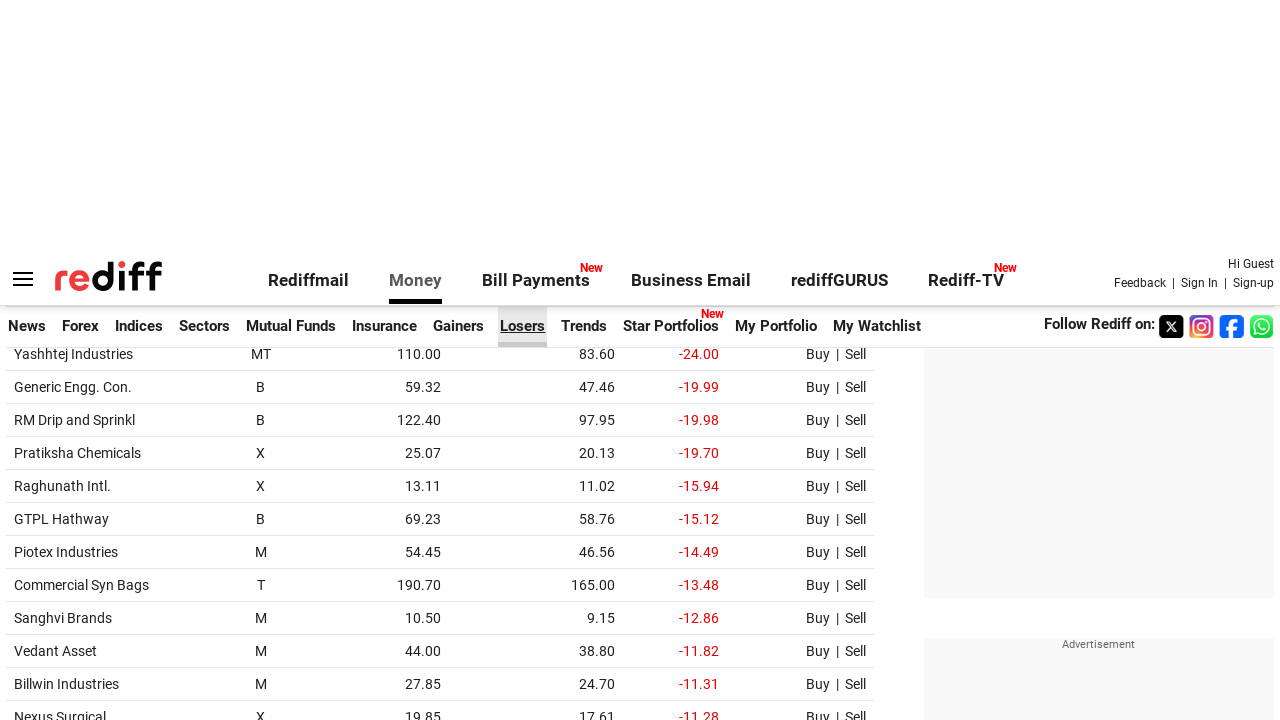

Scrolled down page (scroll 2/15) to load losers content
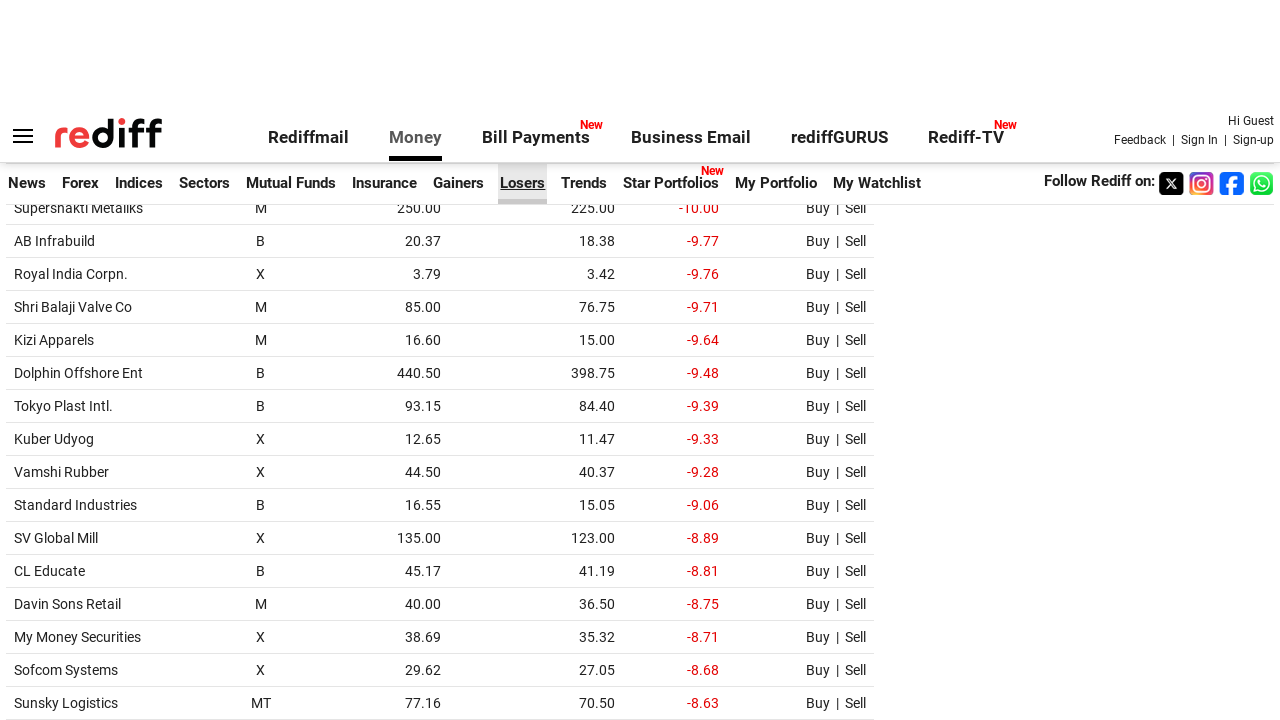

Scrolled down page (scroll 3/15) to load losers content
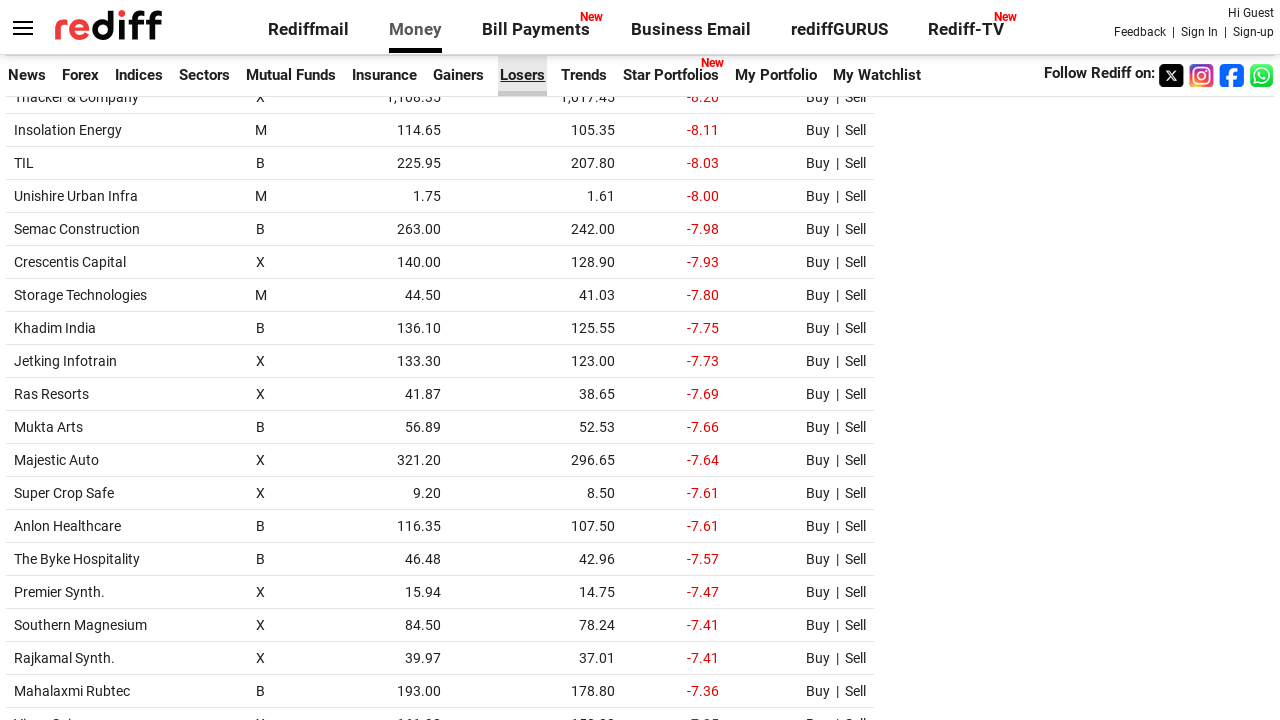

Scrolled down page (scroll 4/15) to load losers content
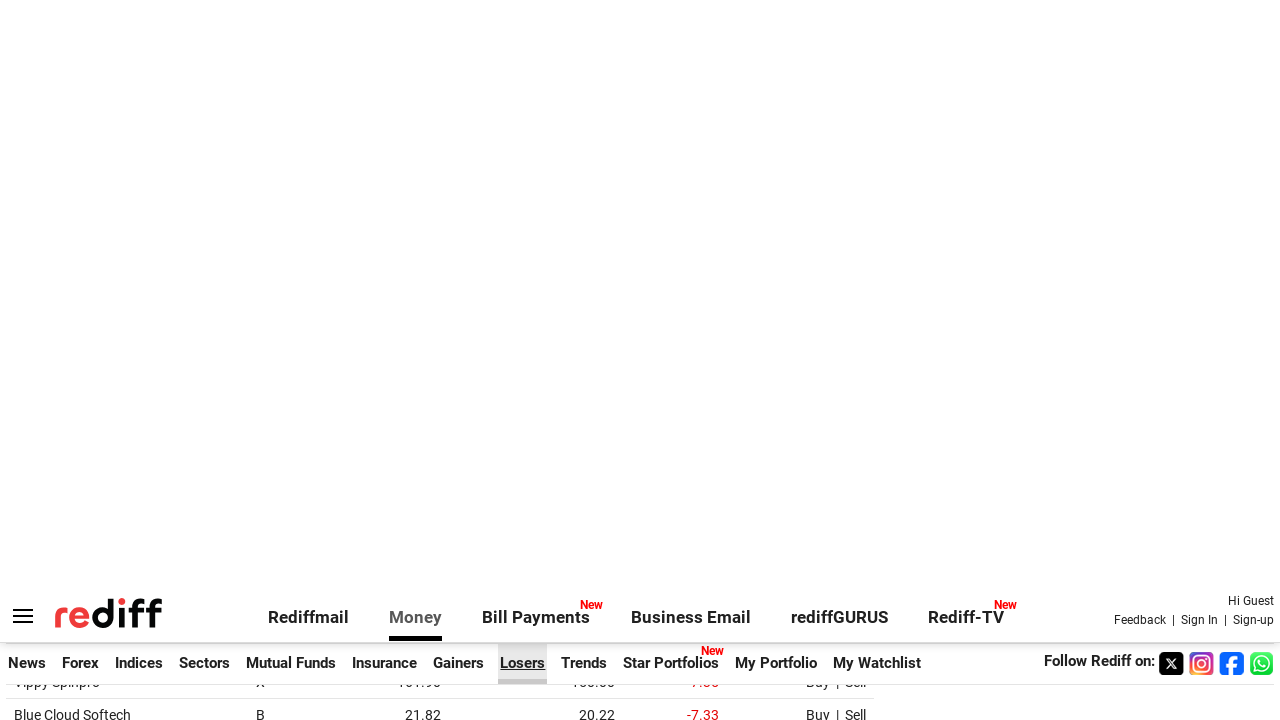

Scrolled down page (scroll 5/15) to load losers content
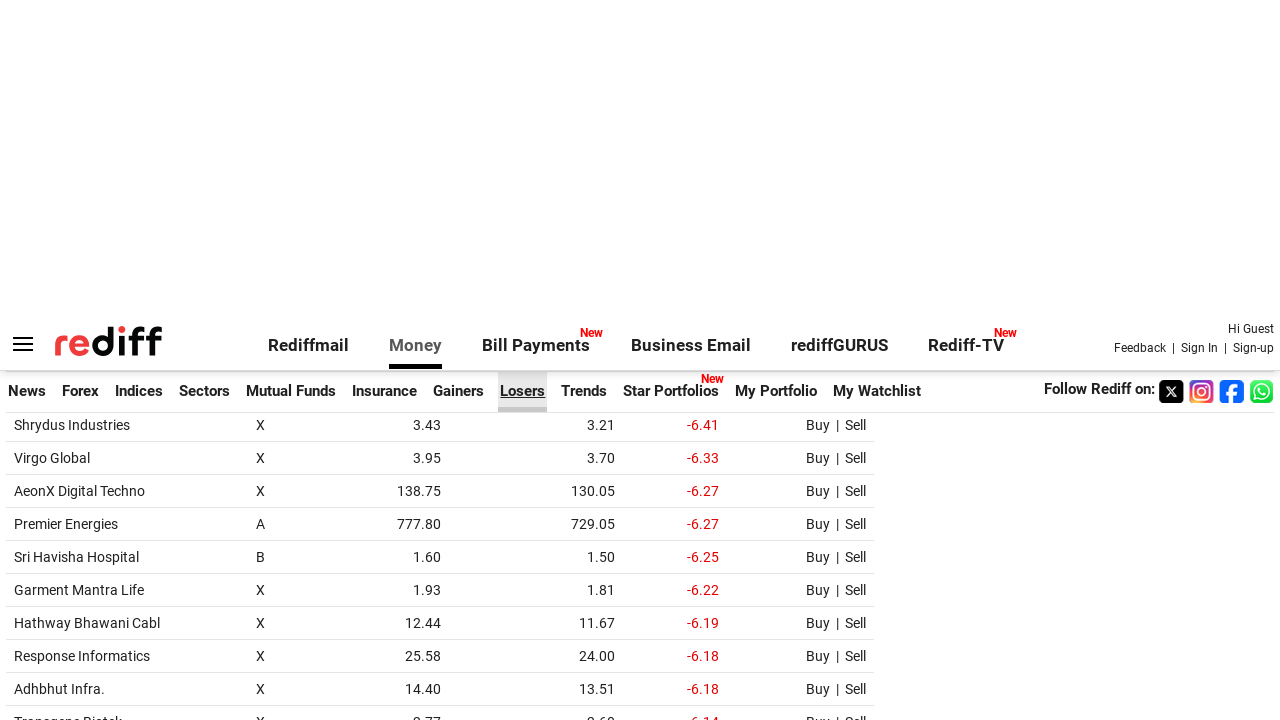

Scrolled down page (scroll 6/15) to load losers content
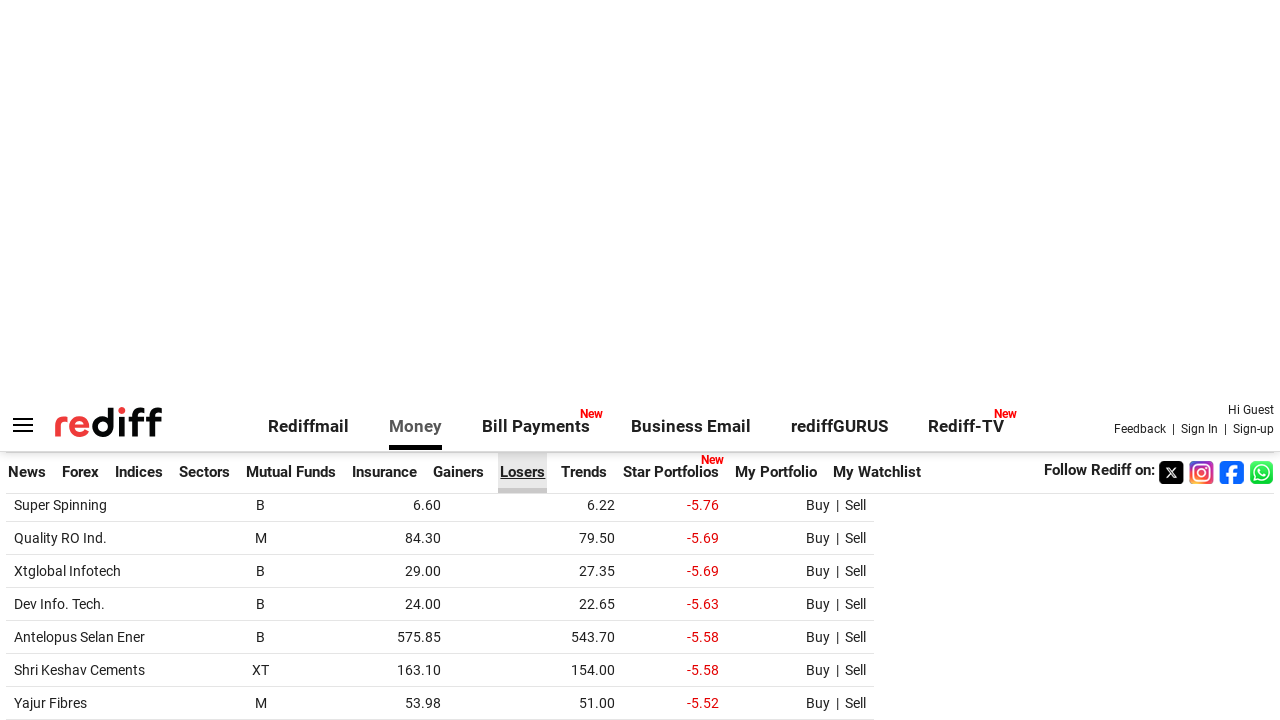

Scrolled down page (scroll 7/15) to load losers content
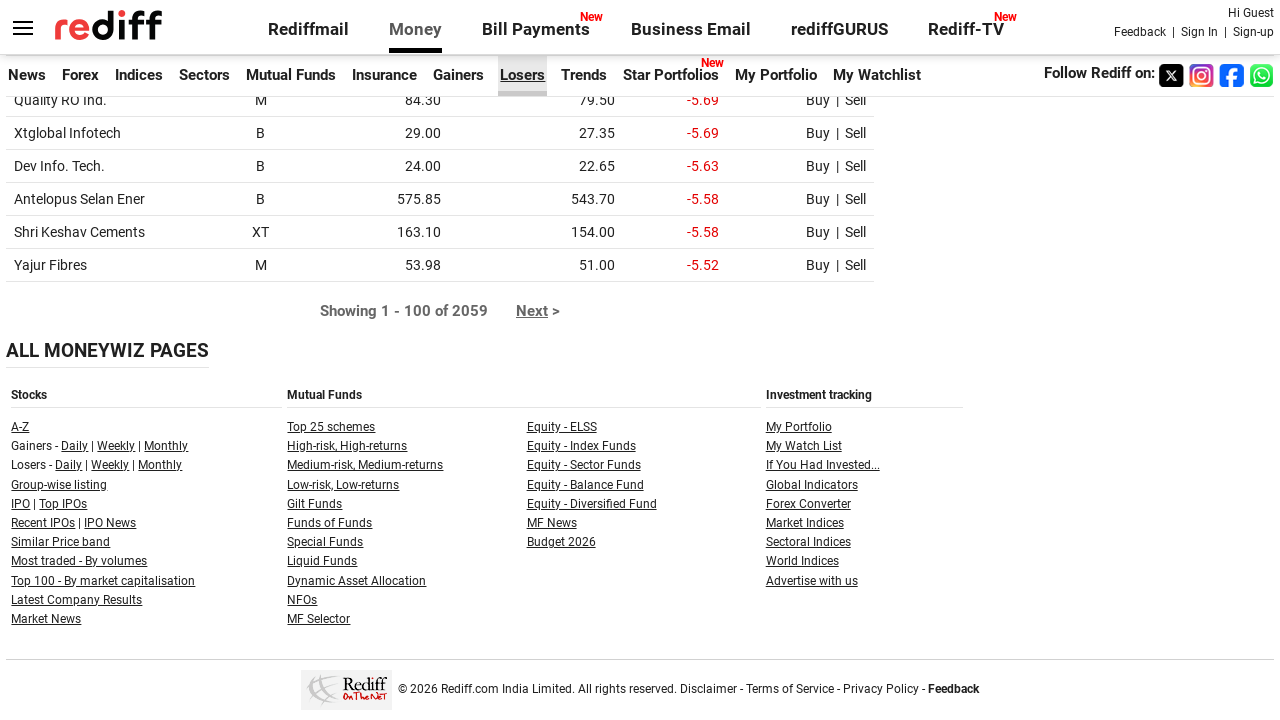

Scrolled down page (scroll 8/15) to load losers content
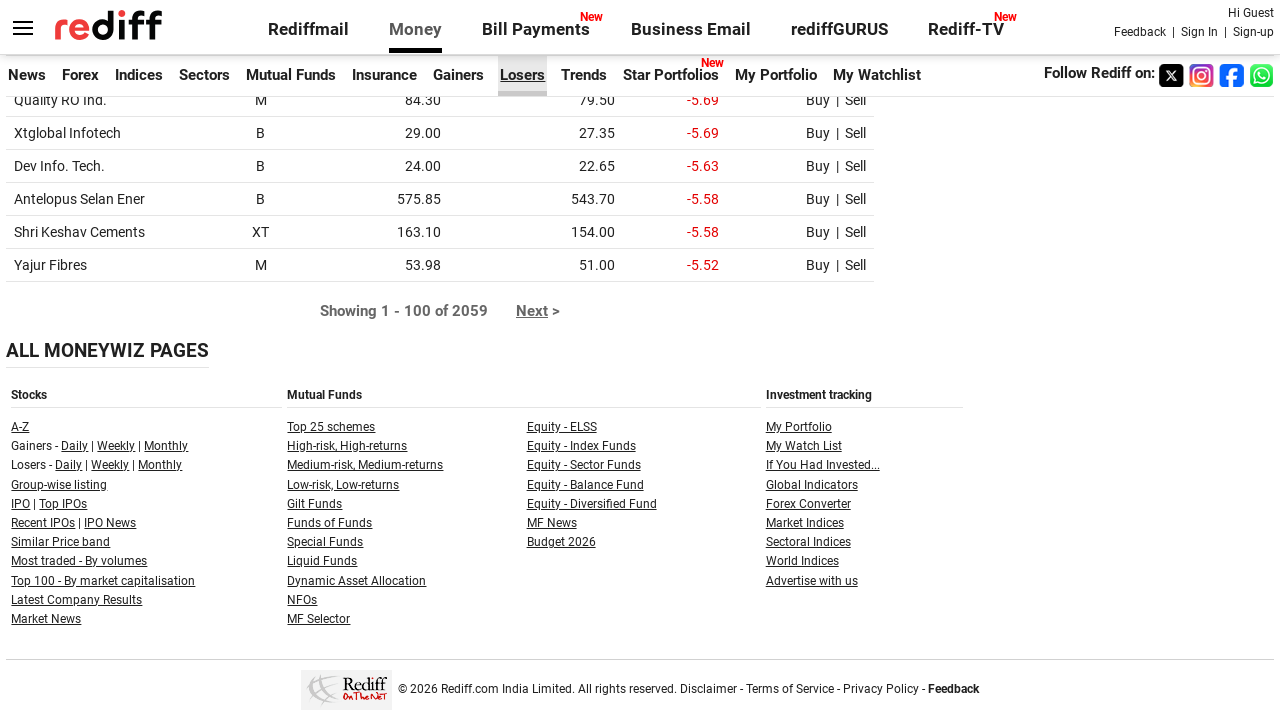

Scrolled down page (scroll 9/15) to load losers content
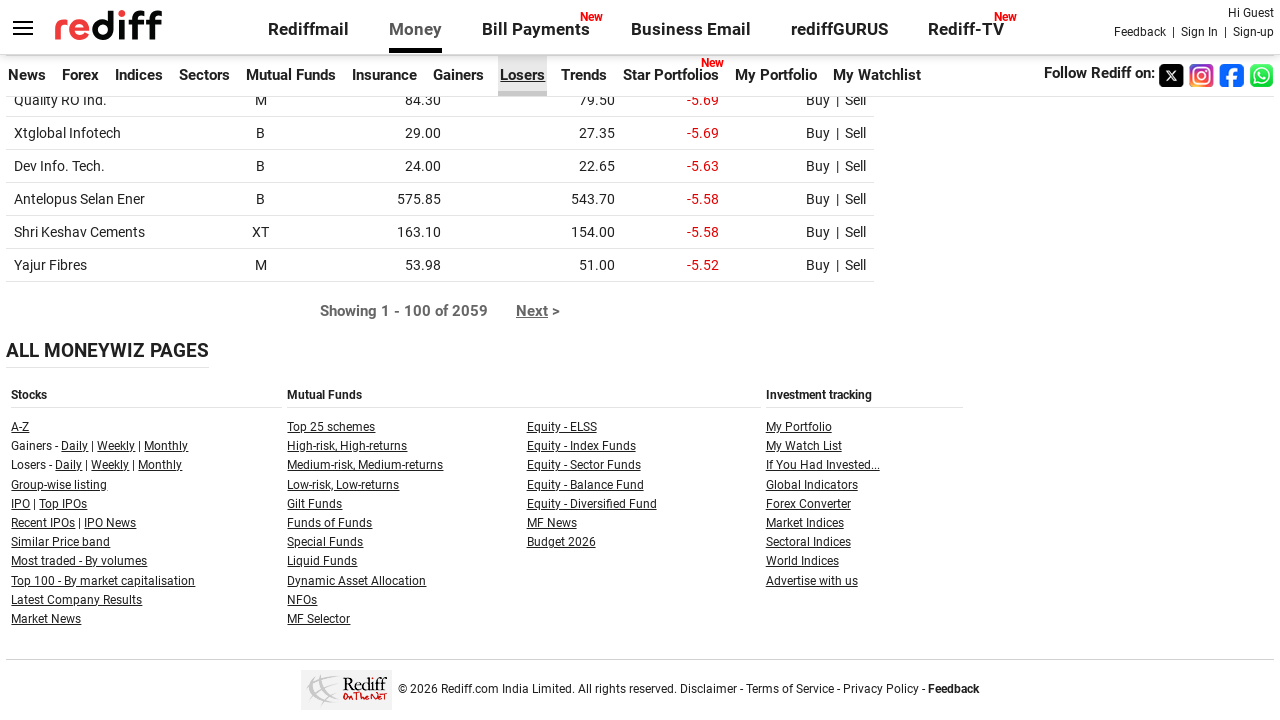

Scrolled down page (scroll 10/15) to load losers content
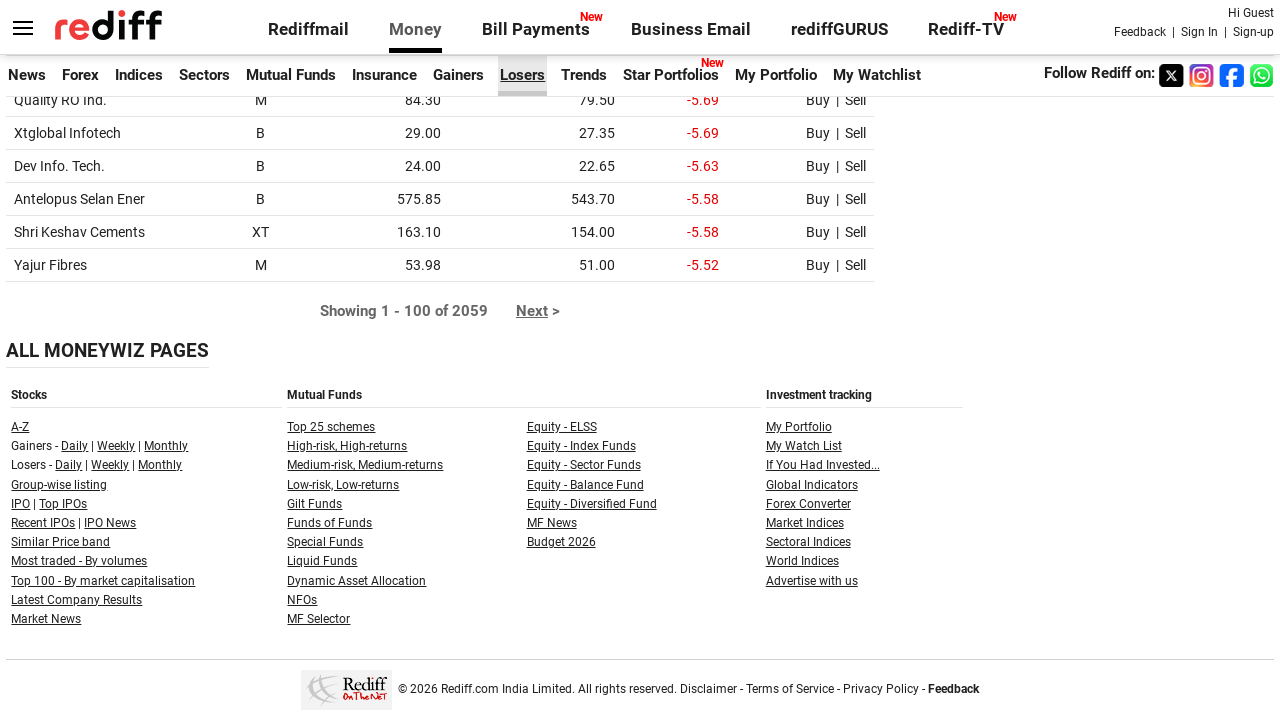

Scrolled down page (scroll 11/15) to load losers content
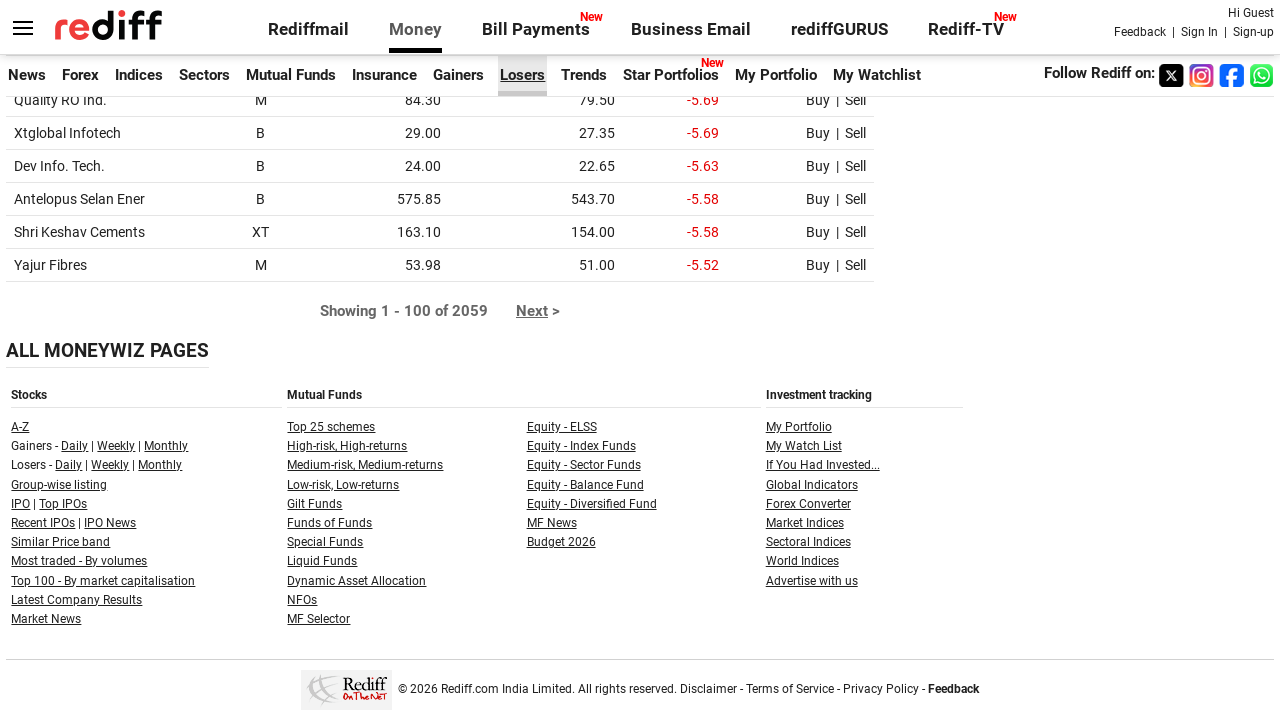

Scrolled down page (scroll 12/15) to load losers content
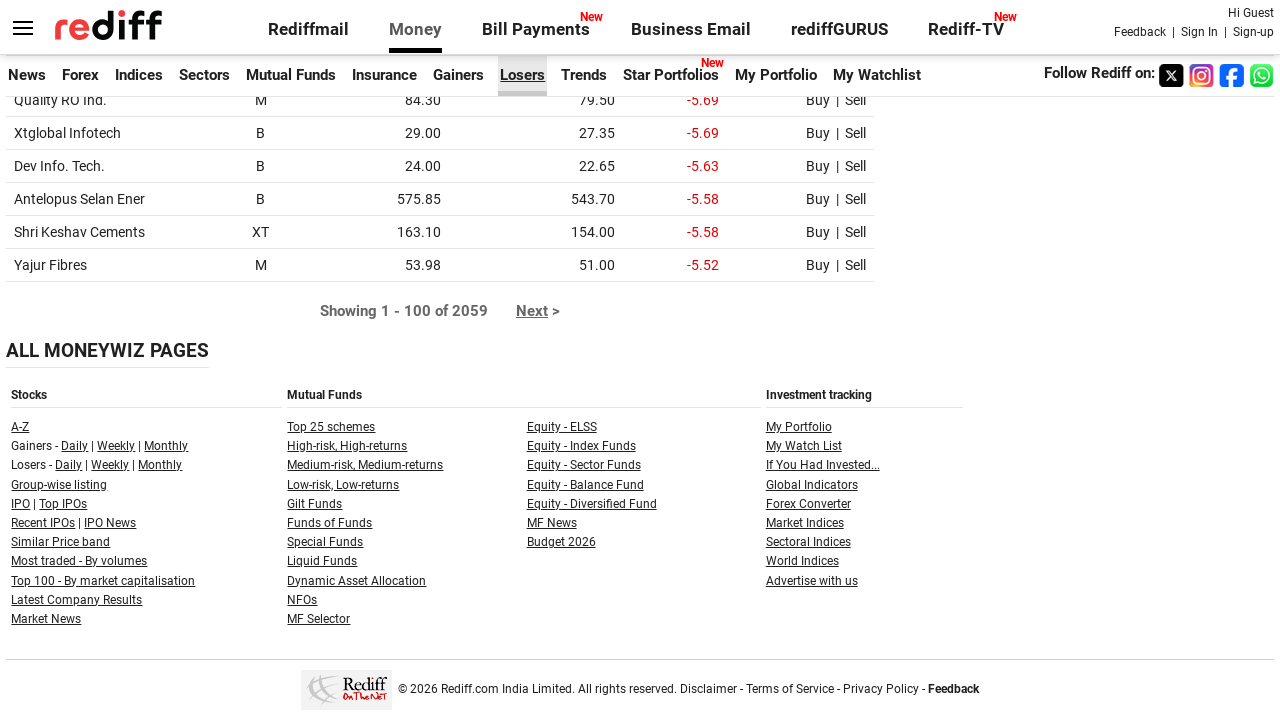

Scrolled down page (scroll 13/15) to load losers content
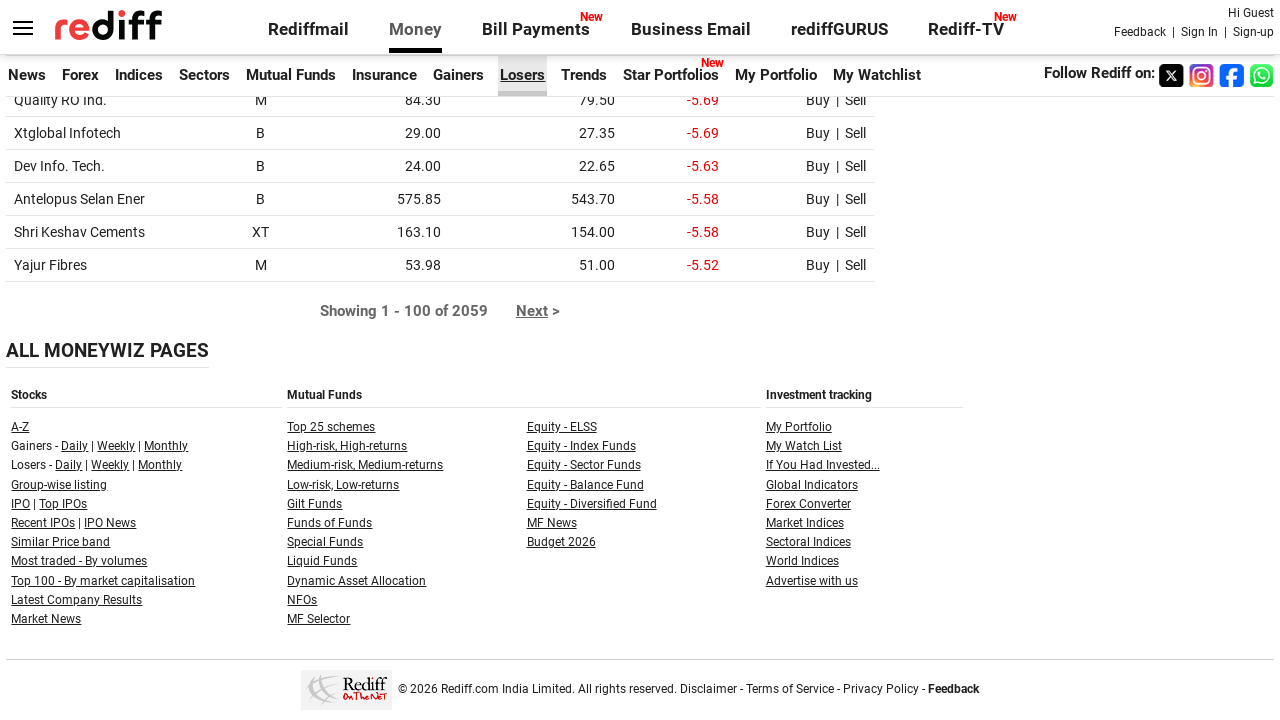

Scrolled down page (scroll 14/15) to load losers content
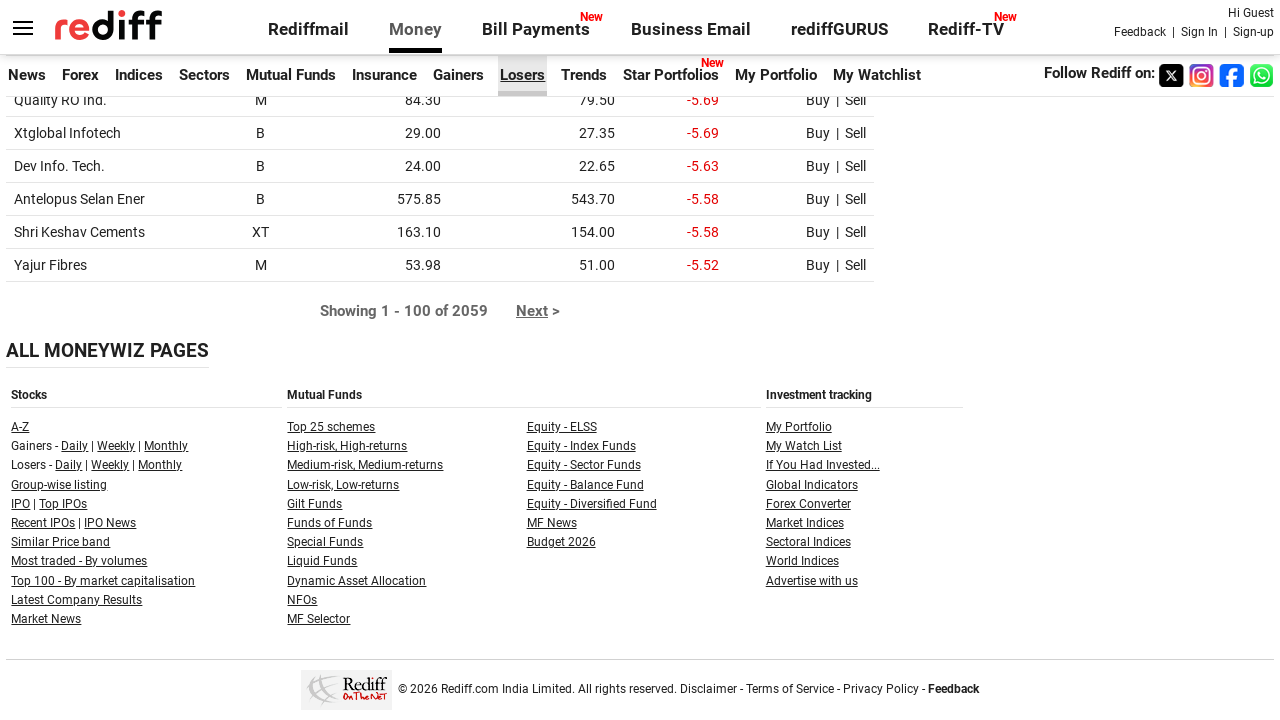

Scrolled down page (scroll 15/15) to load losers content
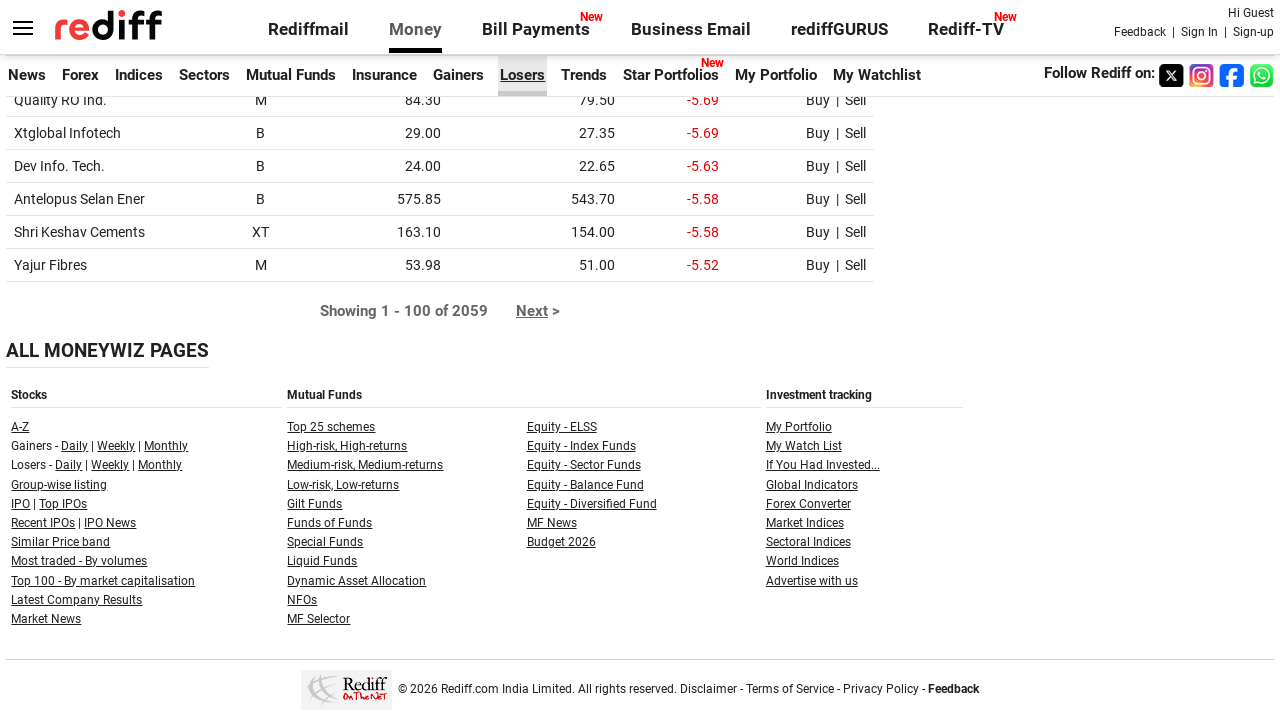

Losers data table loaded and visible
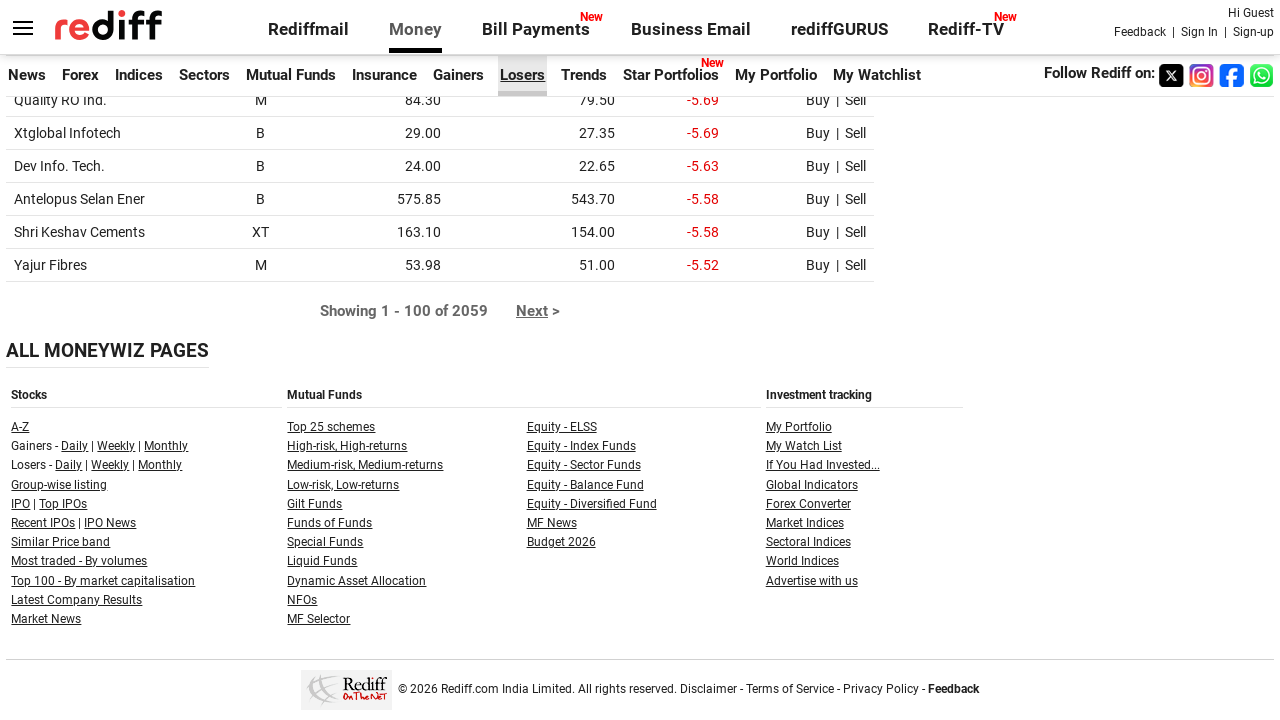

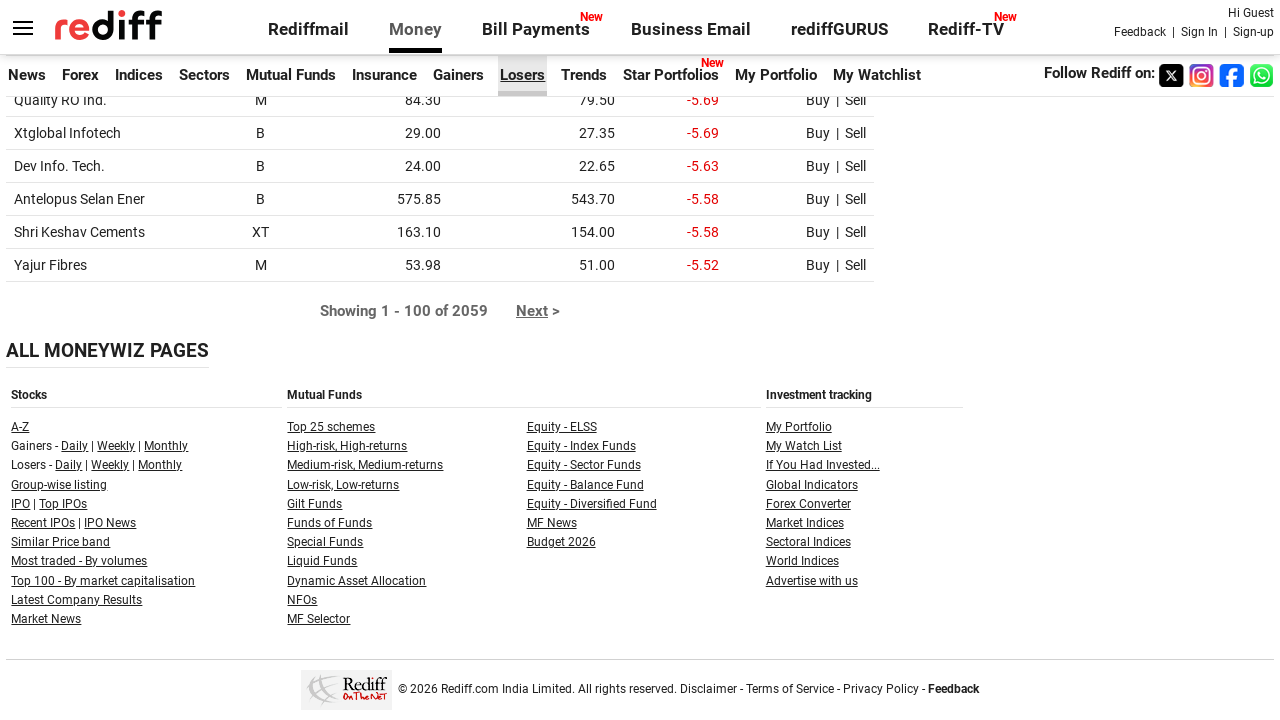